Tests multi-site navigation by going to Tesla, then Starlink, then navigating back twice

Starting URL: https://www.tesla.com

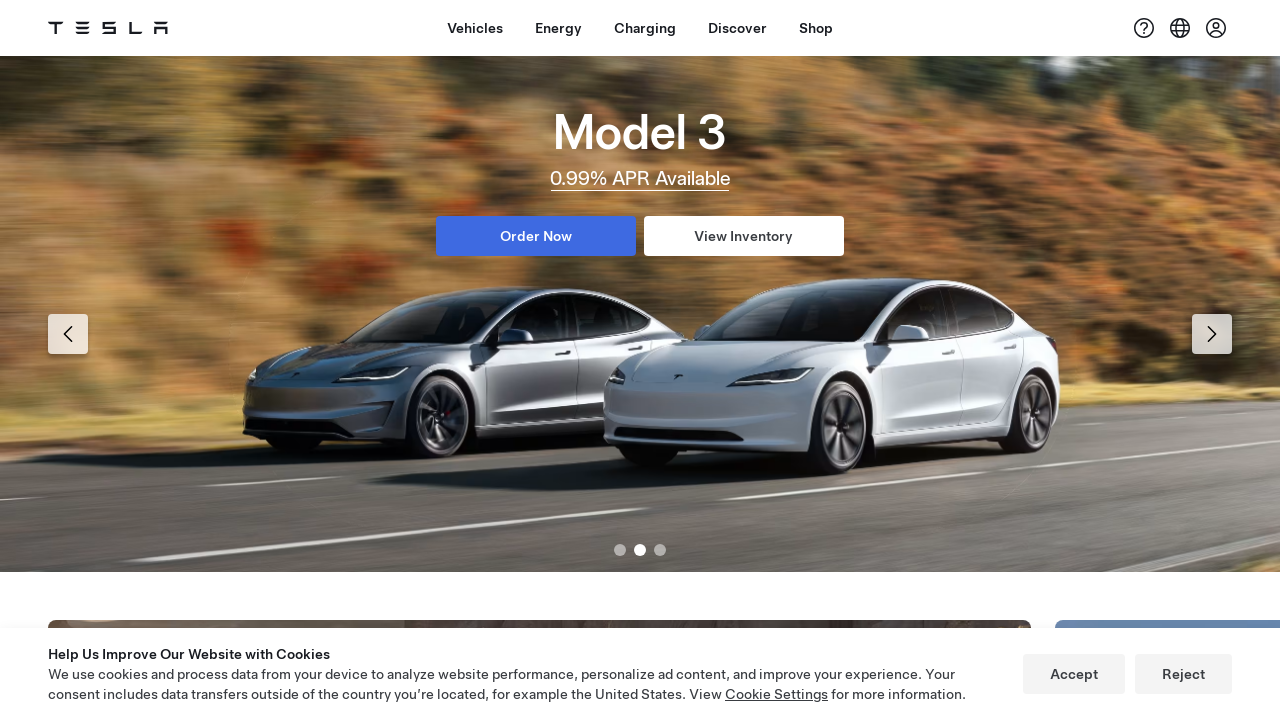

Navigated to Starlink website
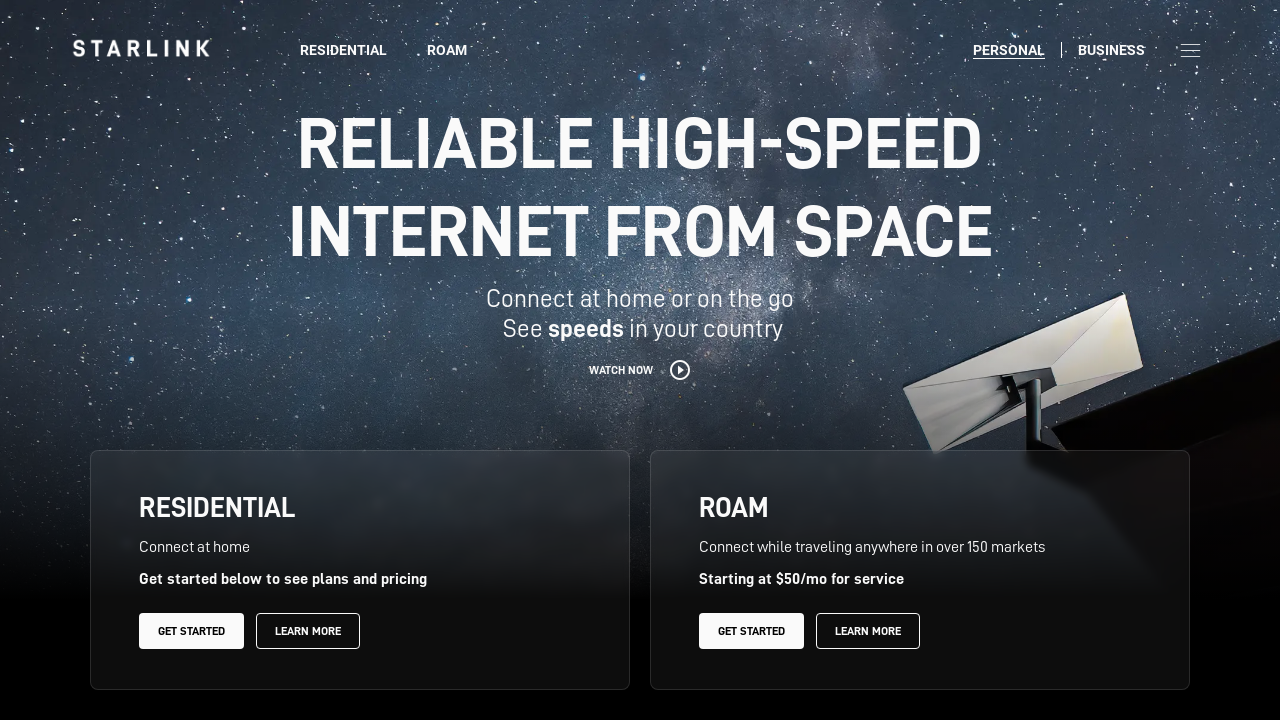

Navigated back to Tesla website
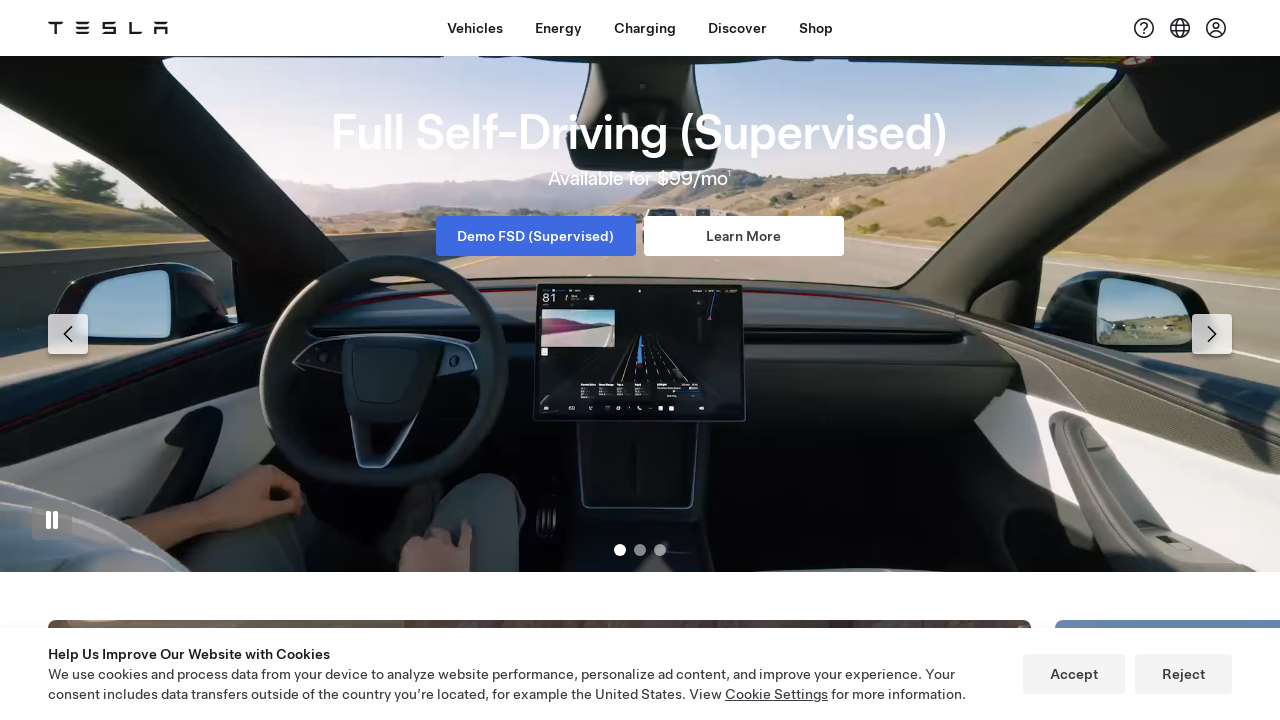

Navigated back to original starting page
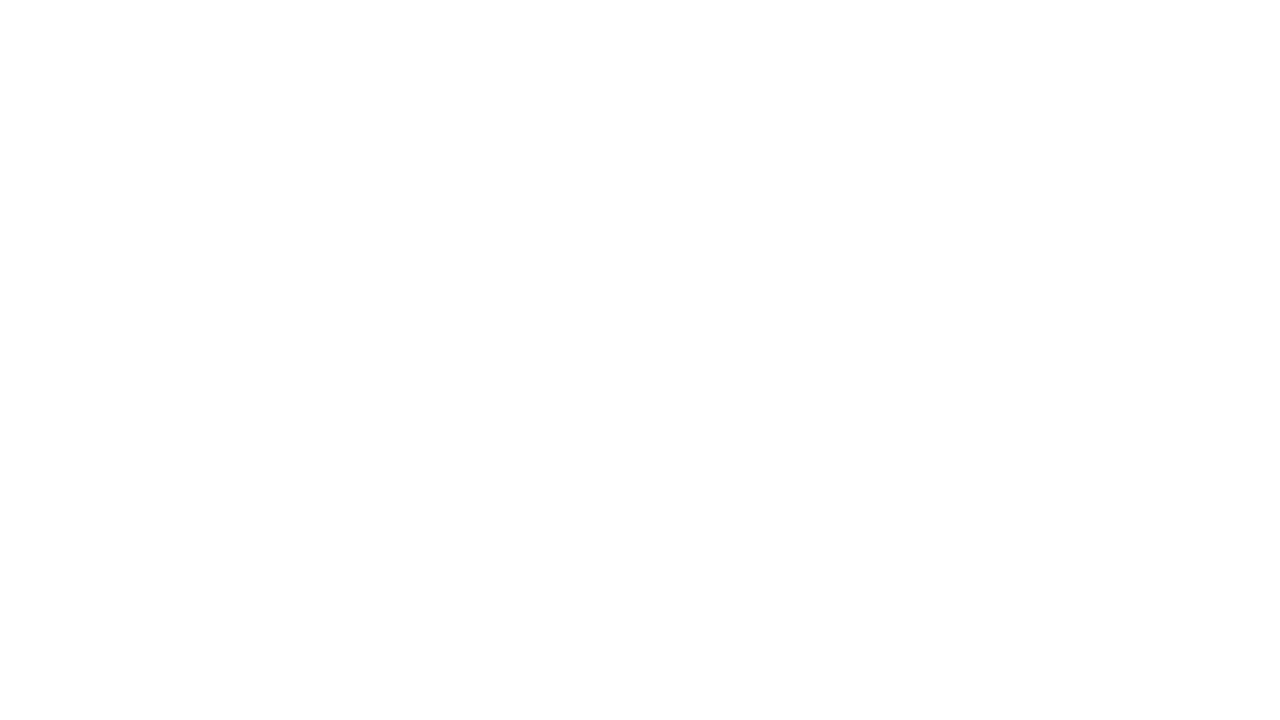

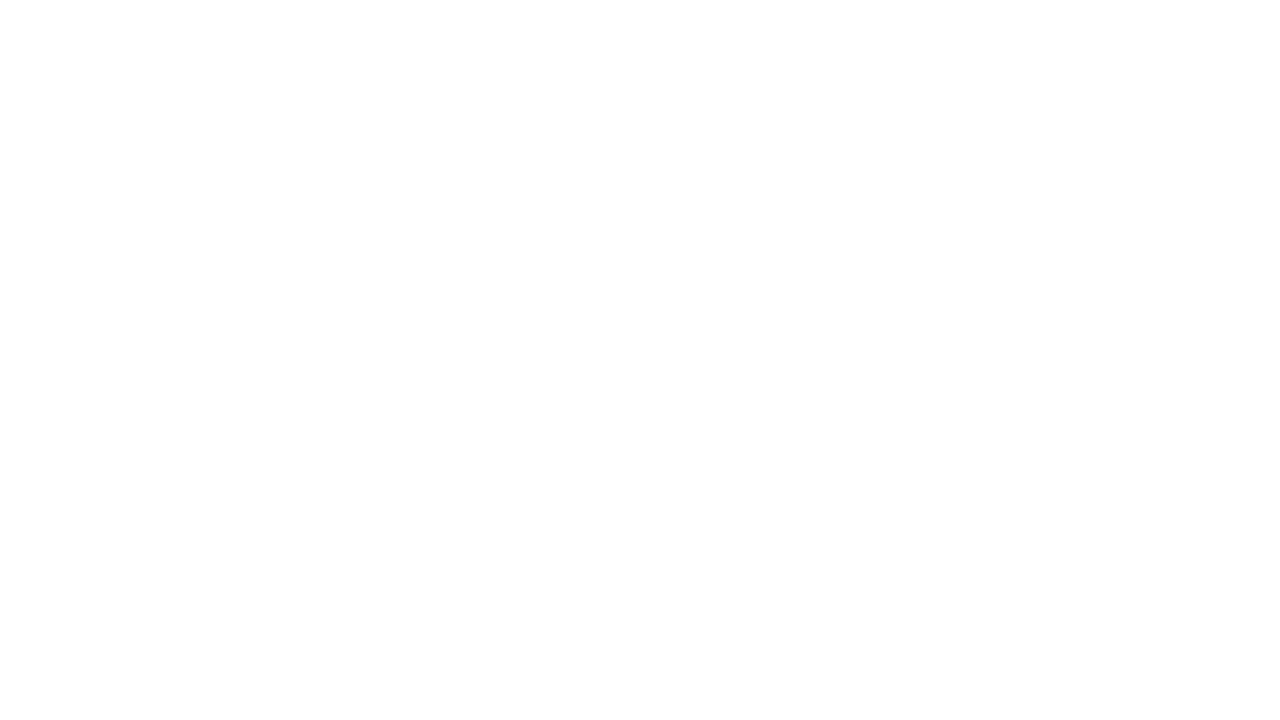